Tests navigation and interaction with various elements on the-internet.herokuapp.com, including Add/Remove Elements and Basic Auth links

Starting URL: https://the-internet.herokuapp.com/

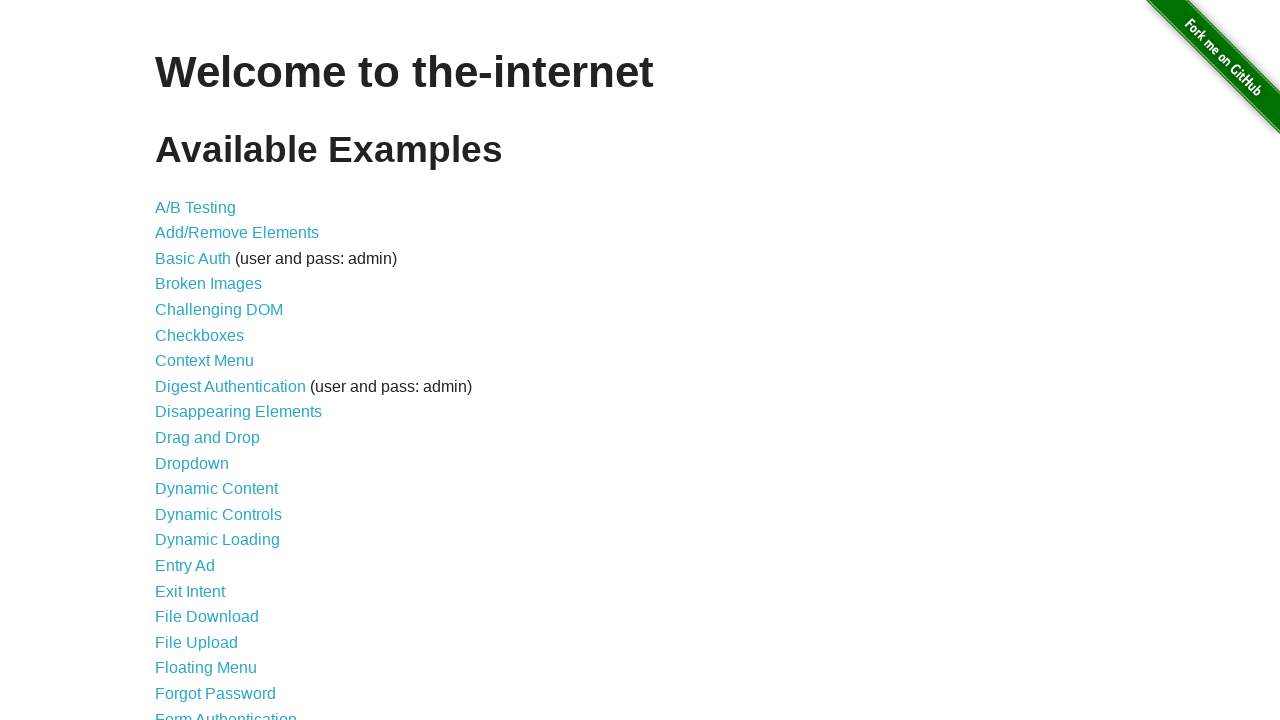

Clicked on Add/Remove Elements link at (237, 233) on text=Add/Remove Elements
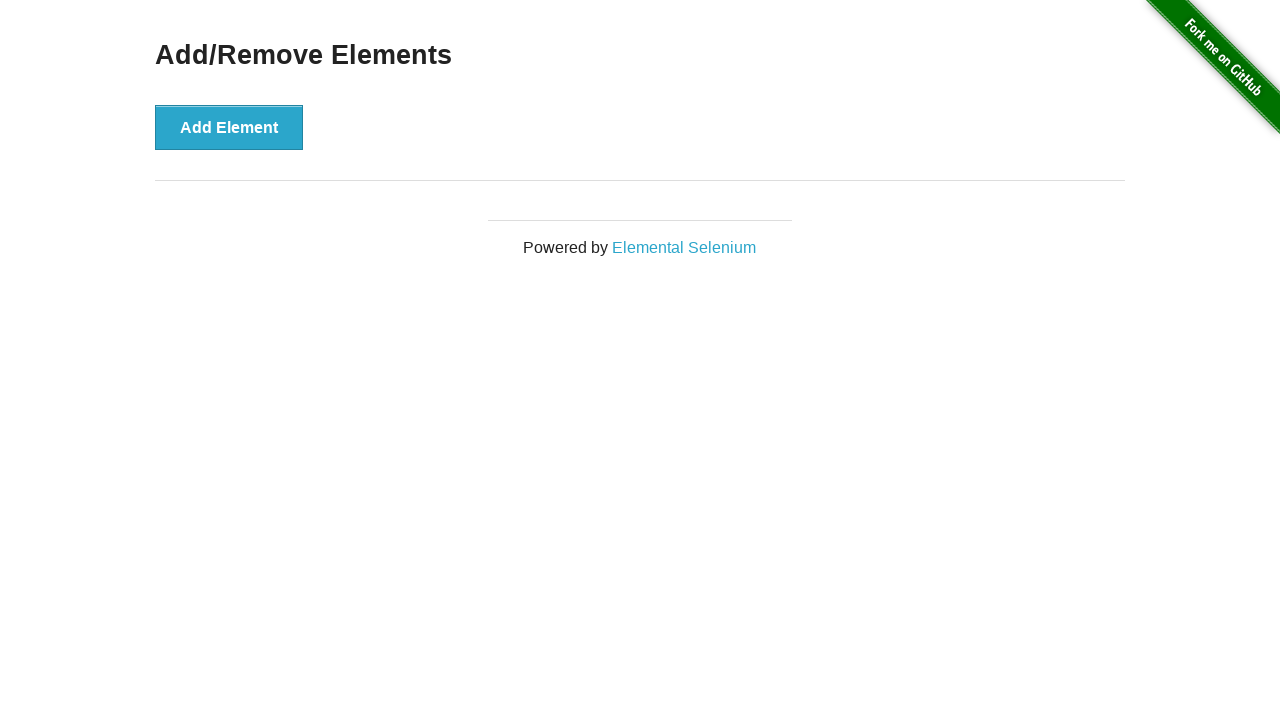

Clicked on Add Element button at (229, 127) on text=Add Element
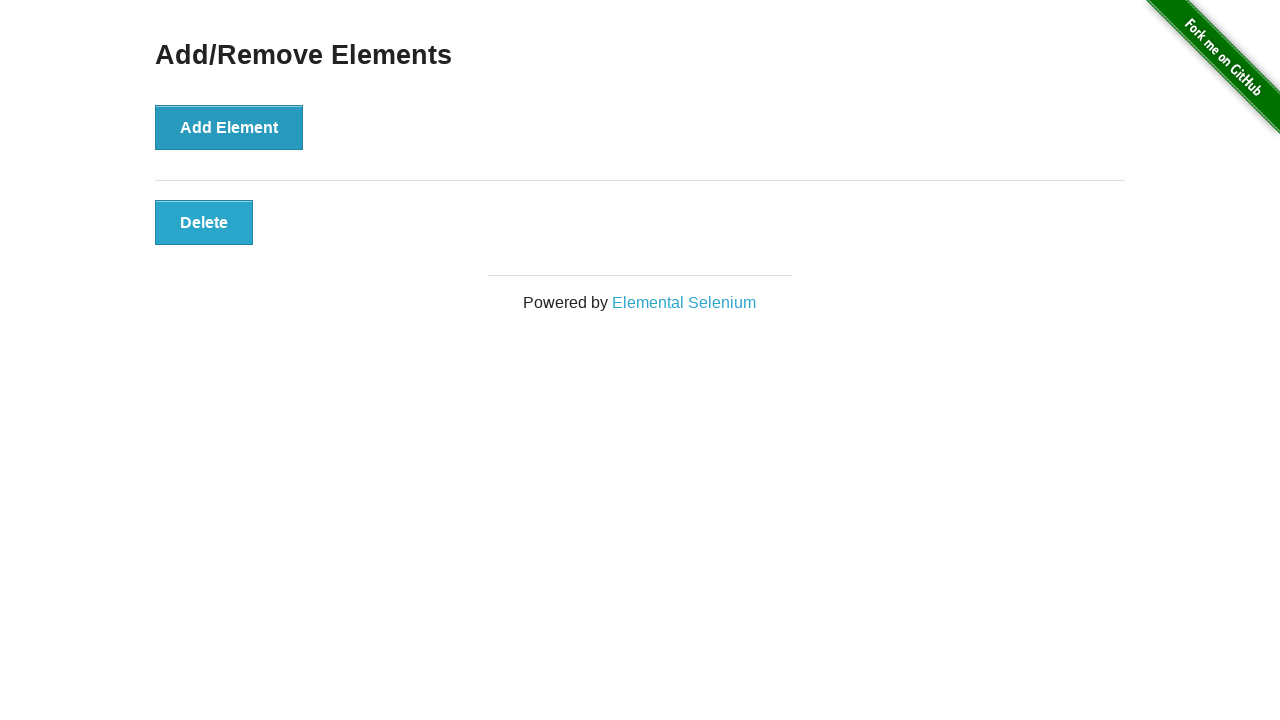

Navigated back to main page
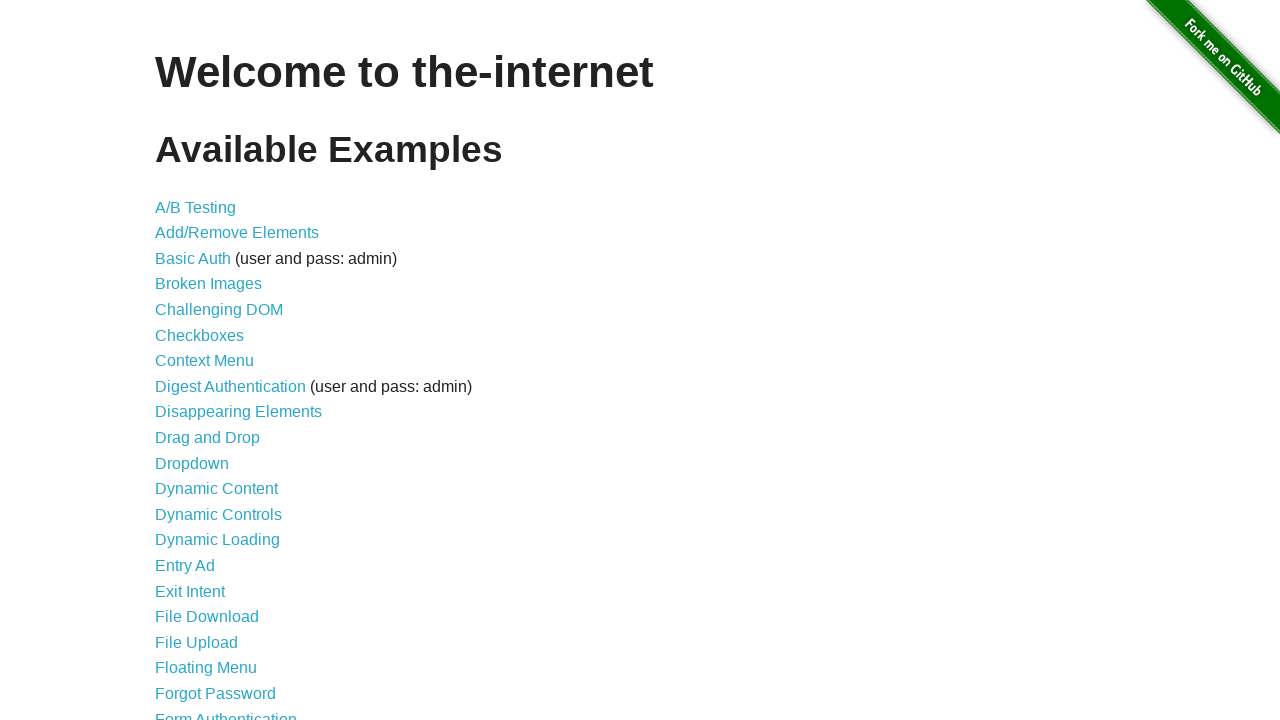

Clicked on Basic Auth link at (193, 258) on text=Basic Auth
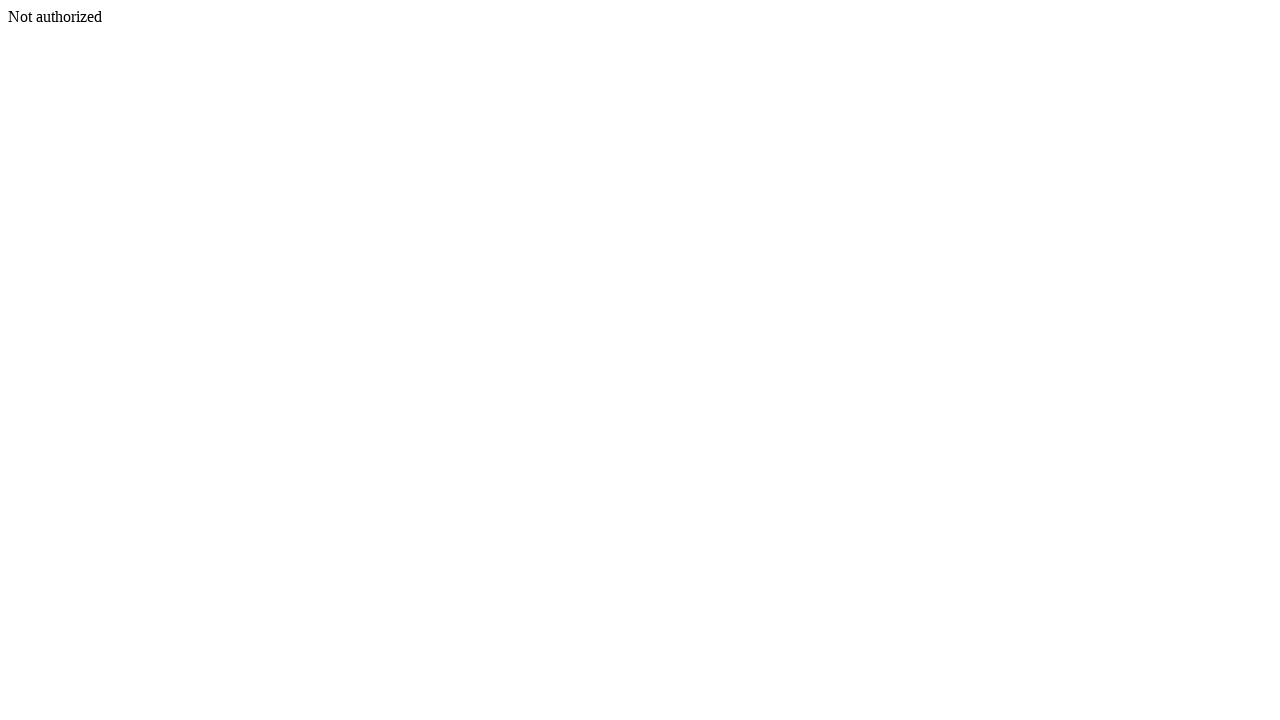

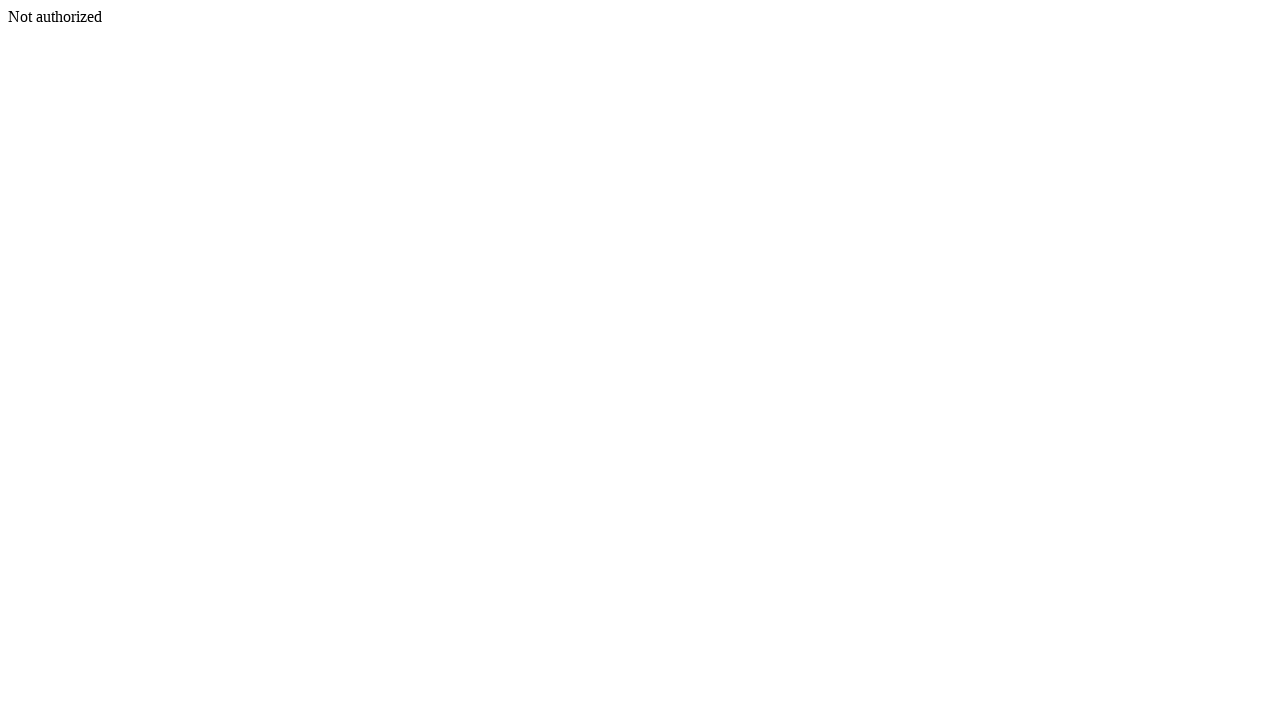